Tests dynamic table functionality by clicking on table data input, entering JSON data, refreshing the table, and verifying the displayed data matches the input

Starting URL: https://testpages.herokuapp.com/styled/tag/dynamic-table.html

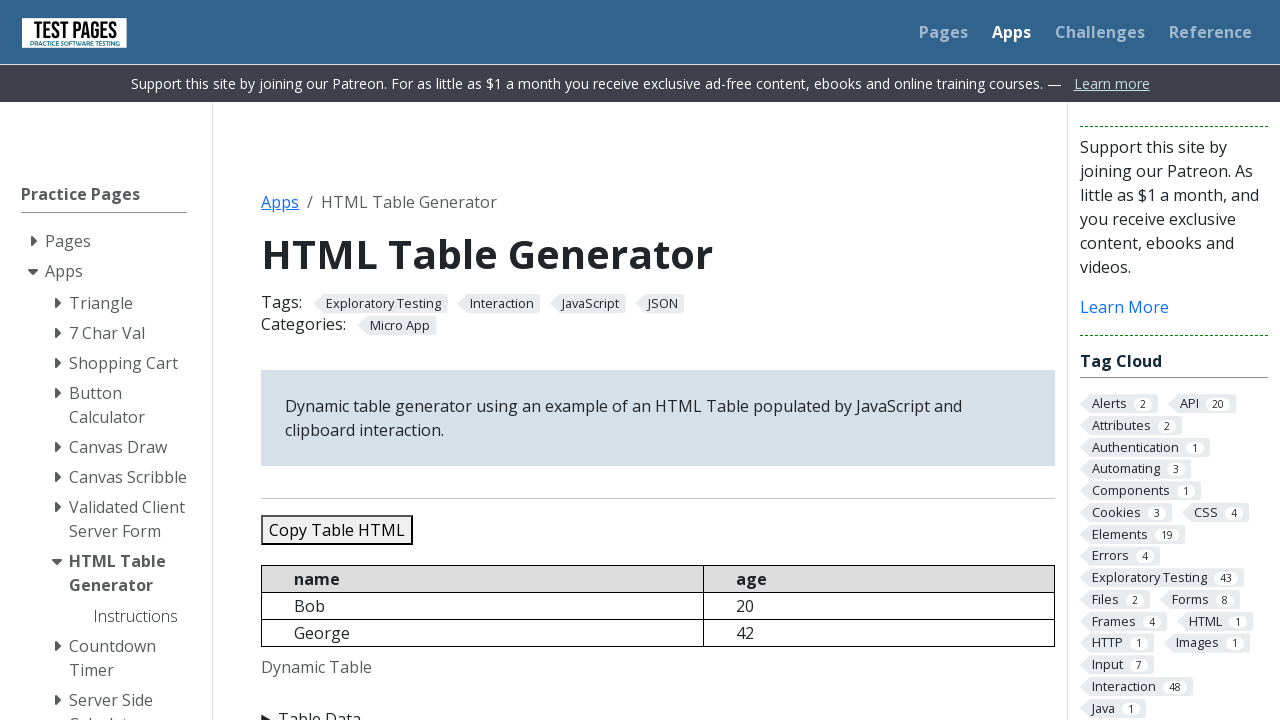

Clicked on 'Table Data' summary to expand input section at (658, 708) on summary:has-text('Table Data')
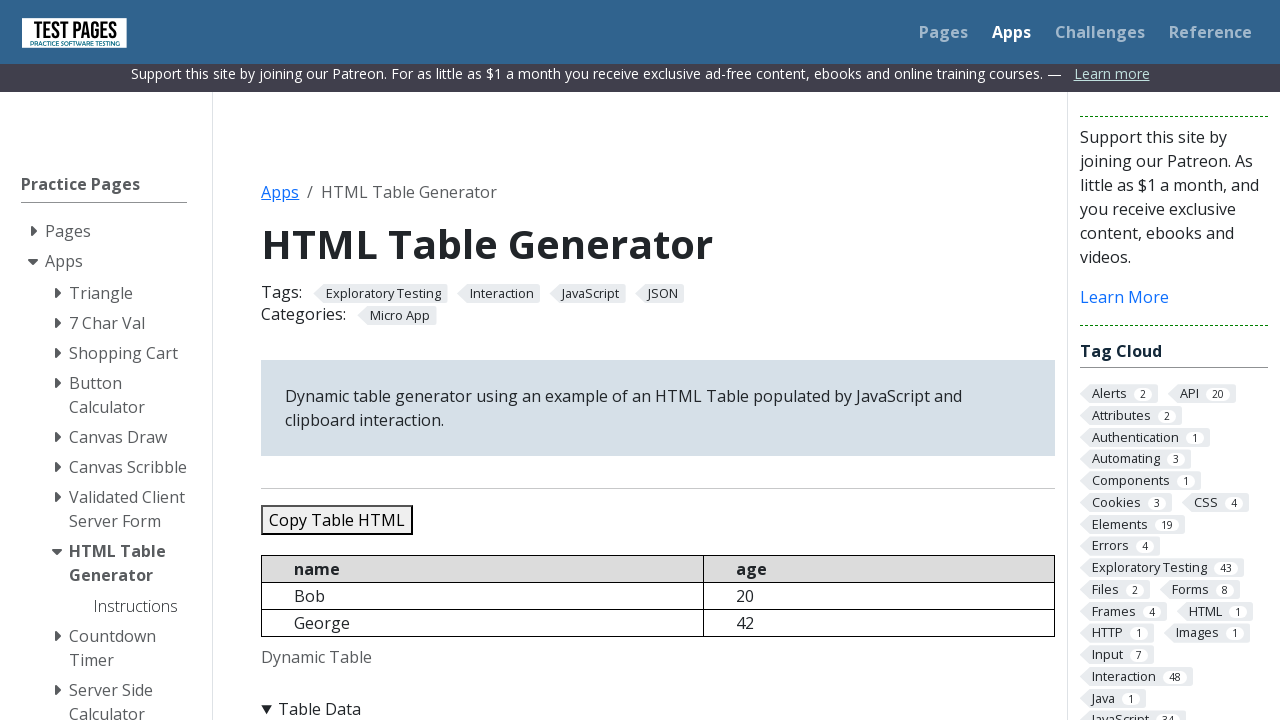

Entered JSON data with 5 records into the input field on #jsondata
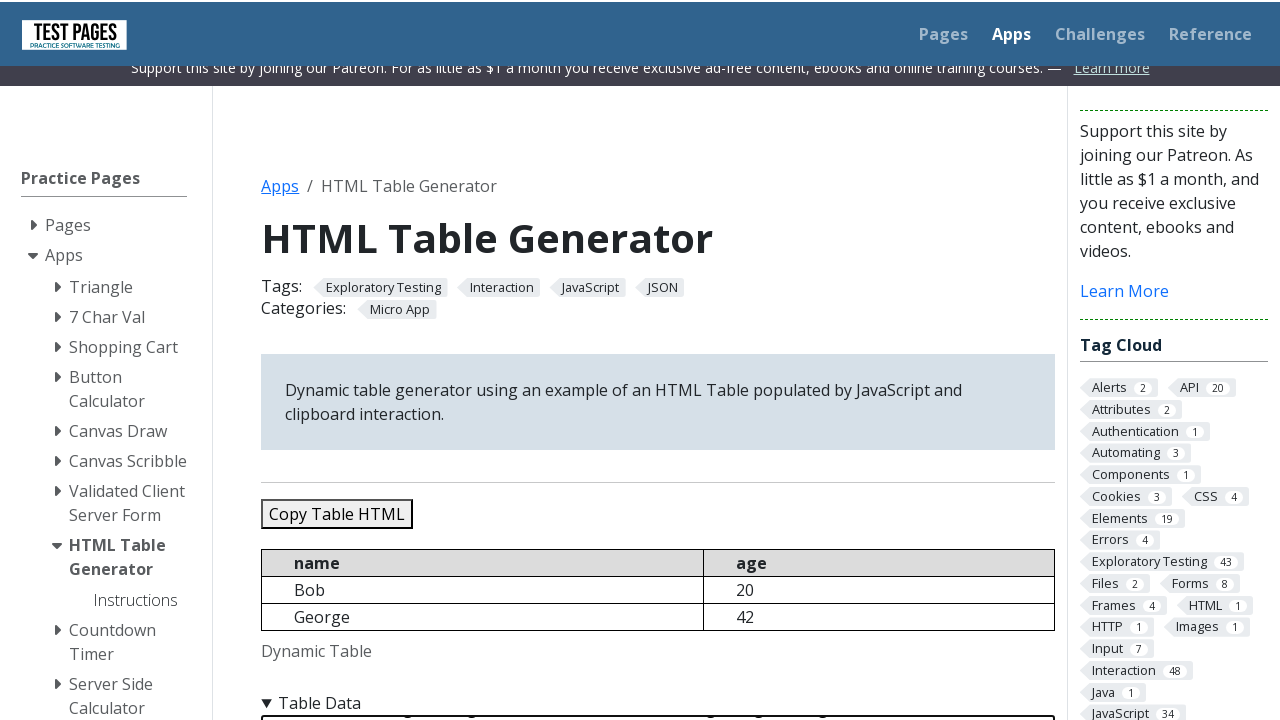

Clicked refresh table button to apply JSON data at (359, 360) on #refreshtable
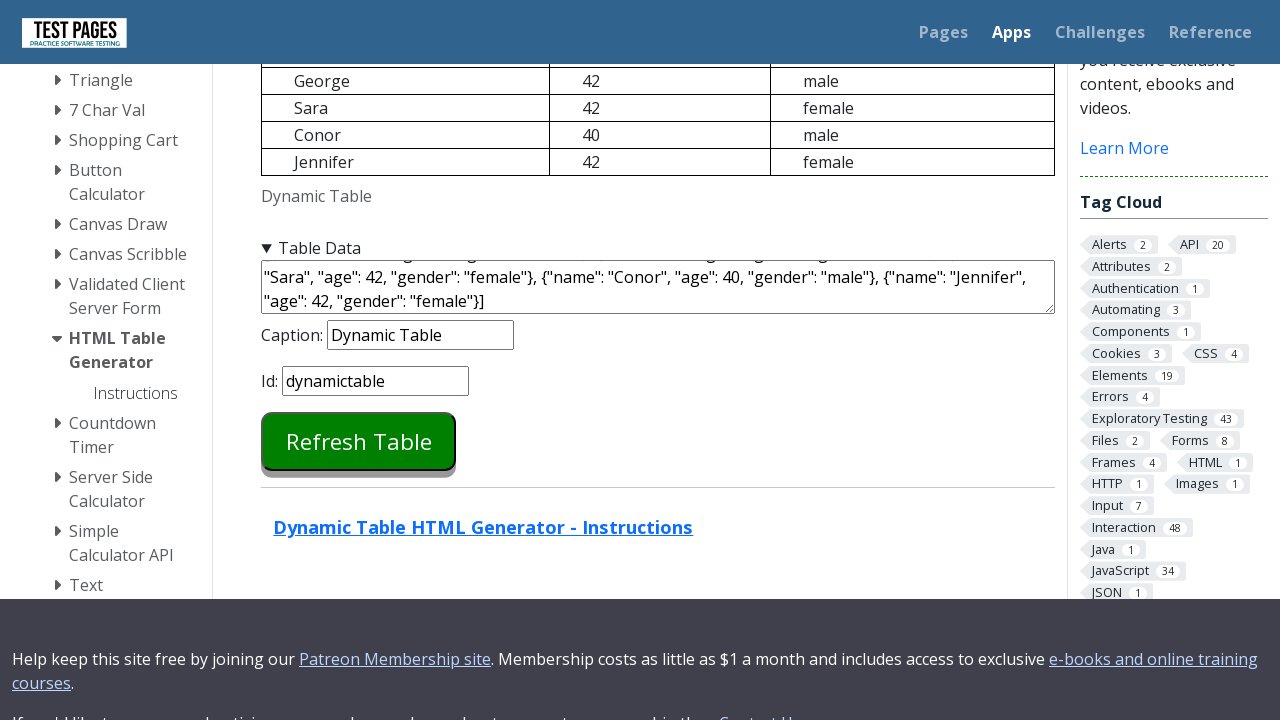

Waited for dynamic table to load
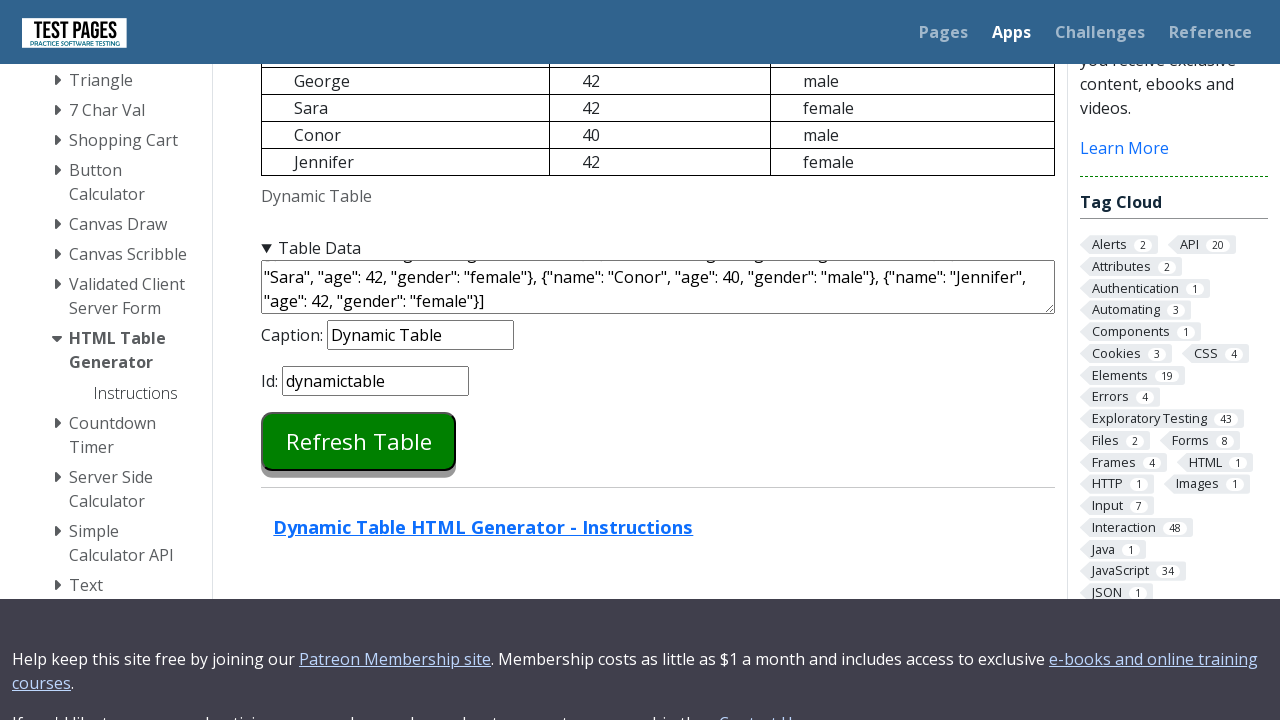

Located 6 total rows in the dynamic table
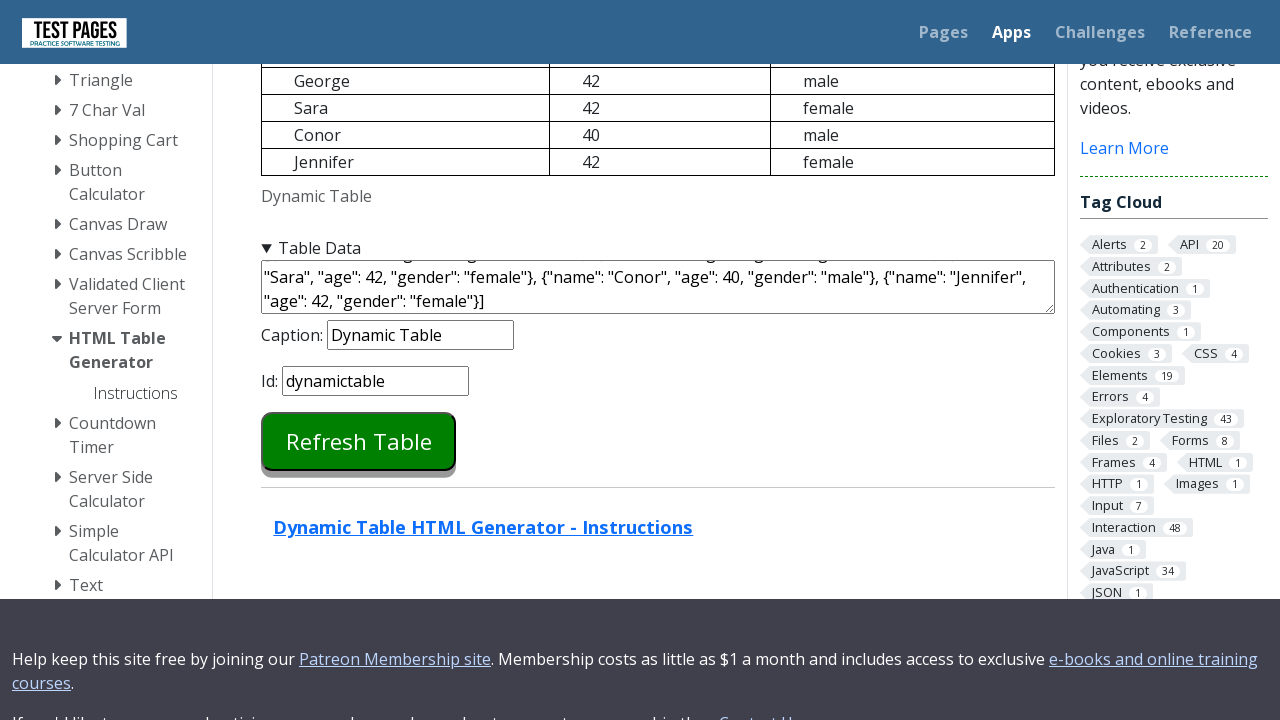

Located 0 cells in row 1
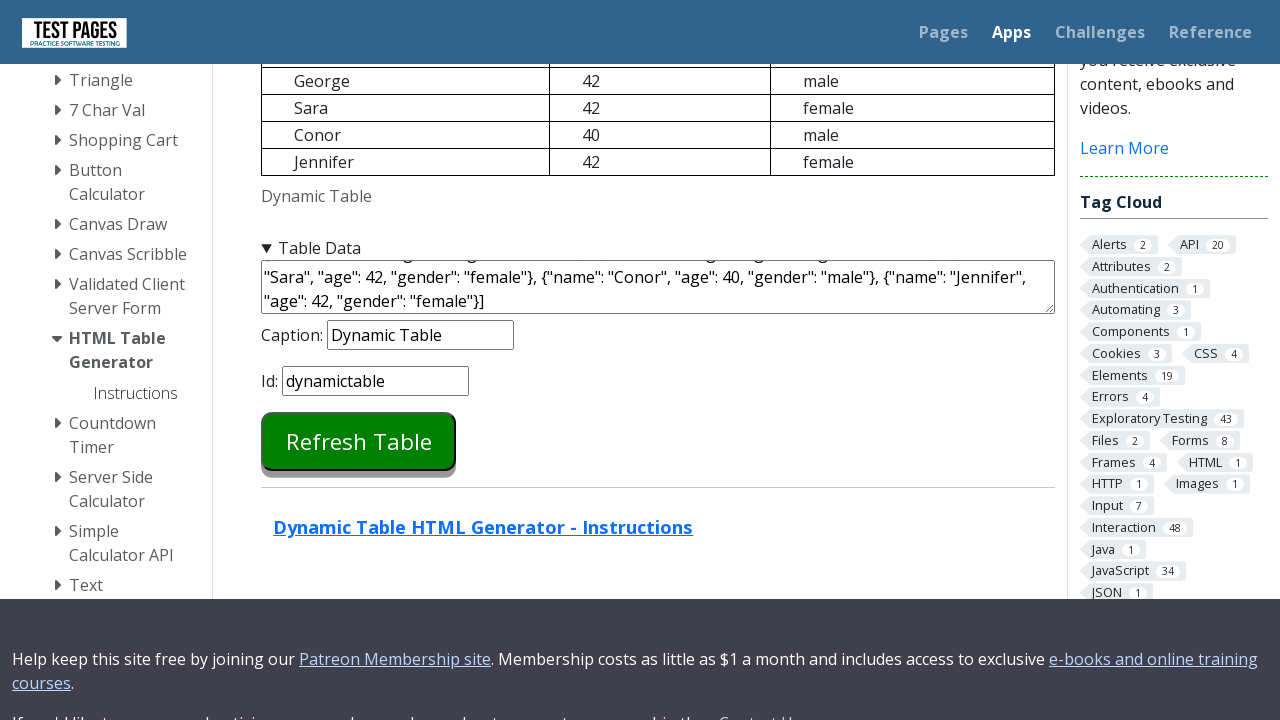

Located 3 cells in row 2
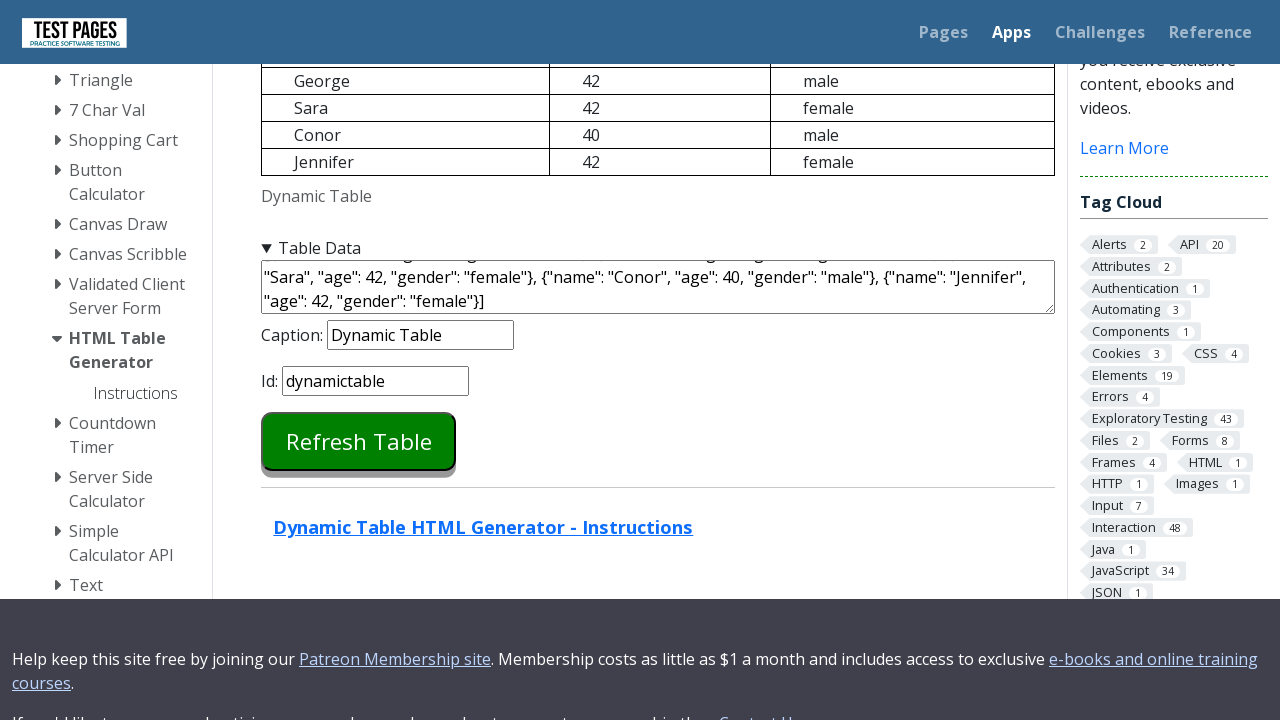

Retrieved name cell content: 'Bob' from row 2
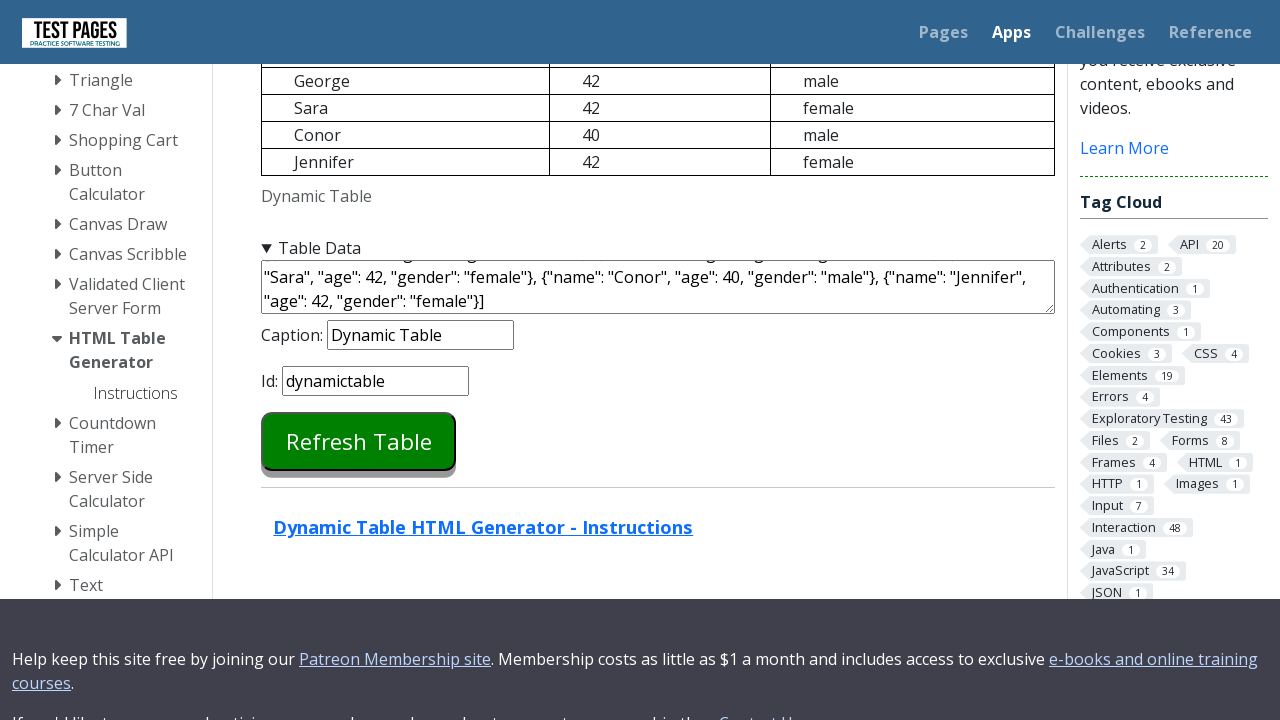

Retrieved age cell content: '20' from row 2
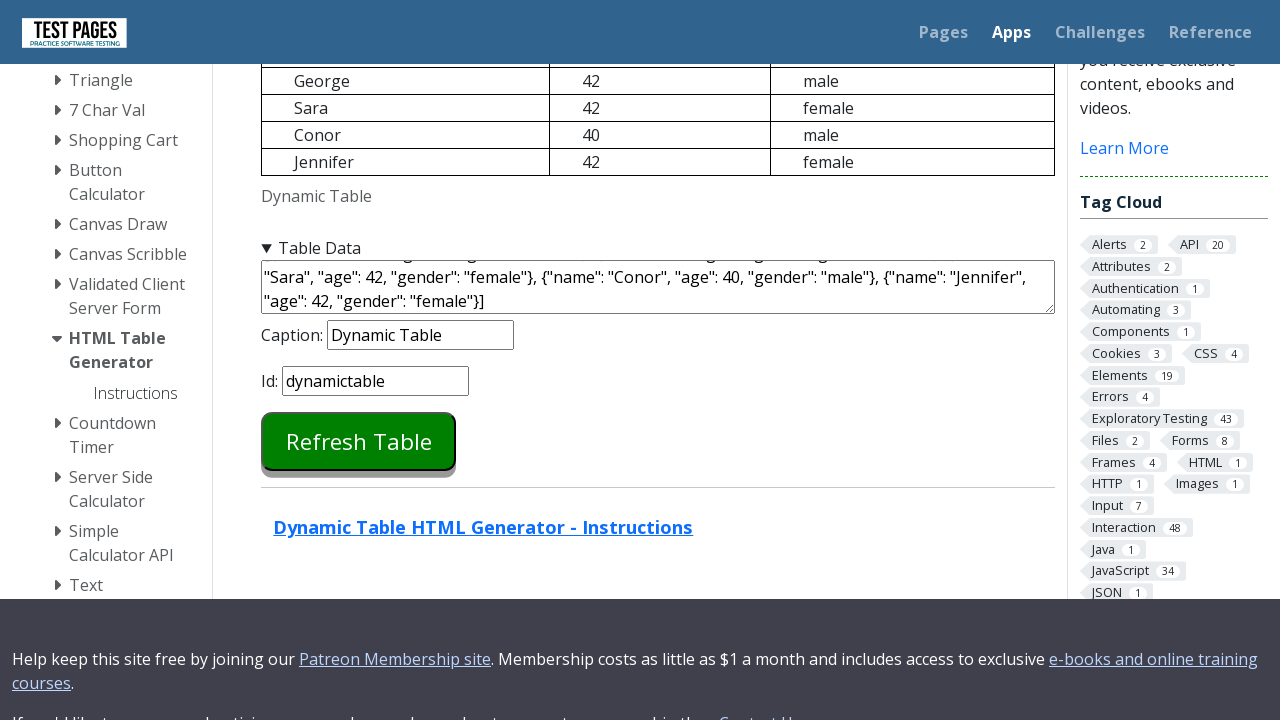

Retrieved gender cell content: 'male' from row 2
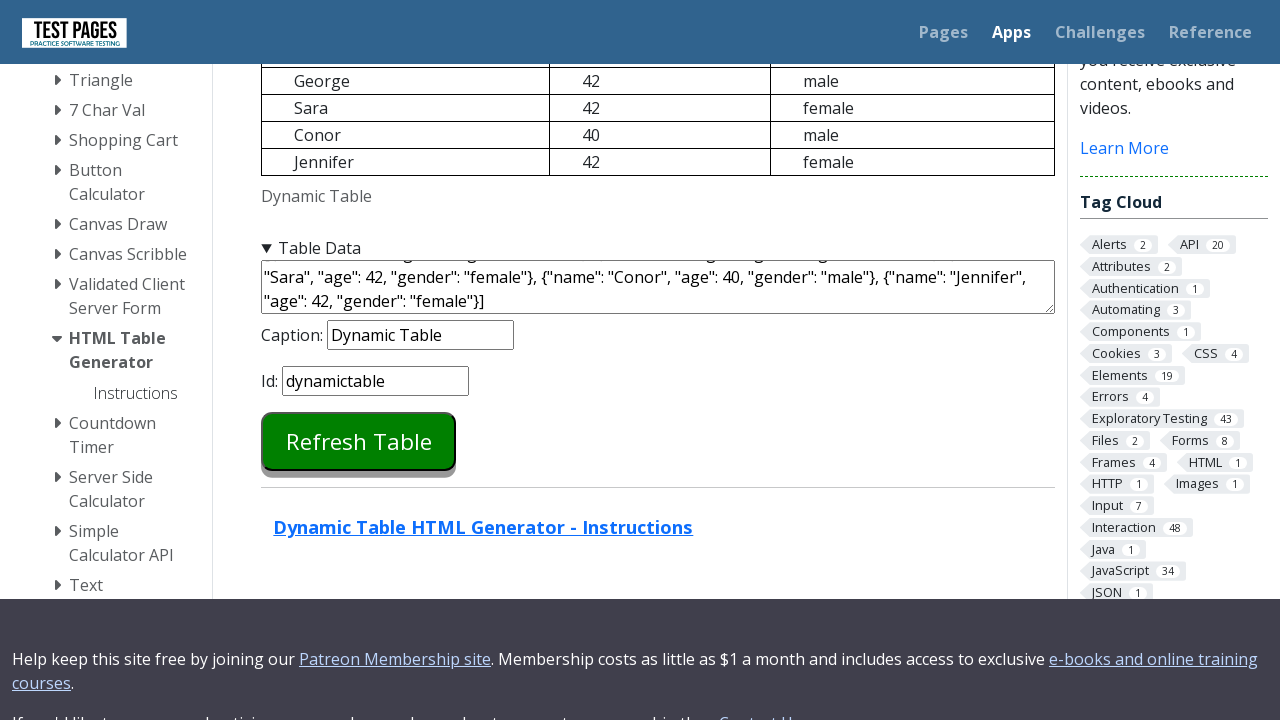

Located 3 cells in row 3
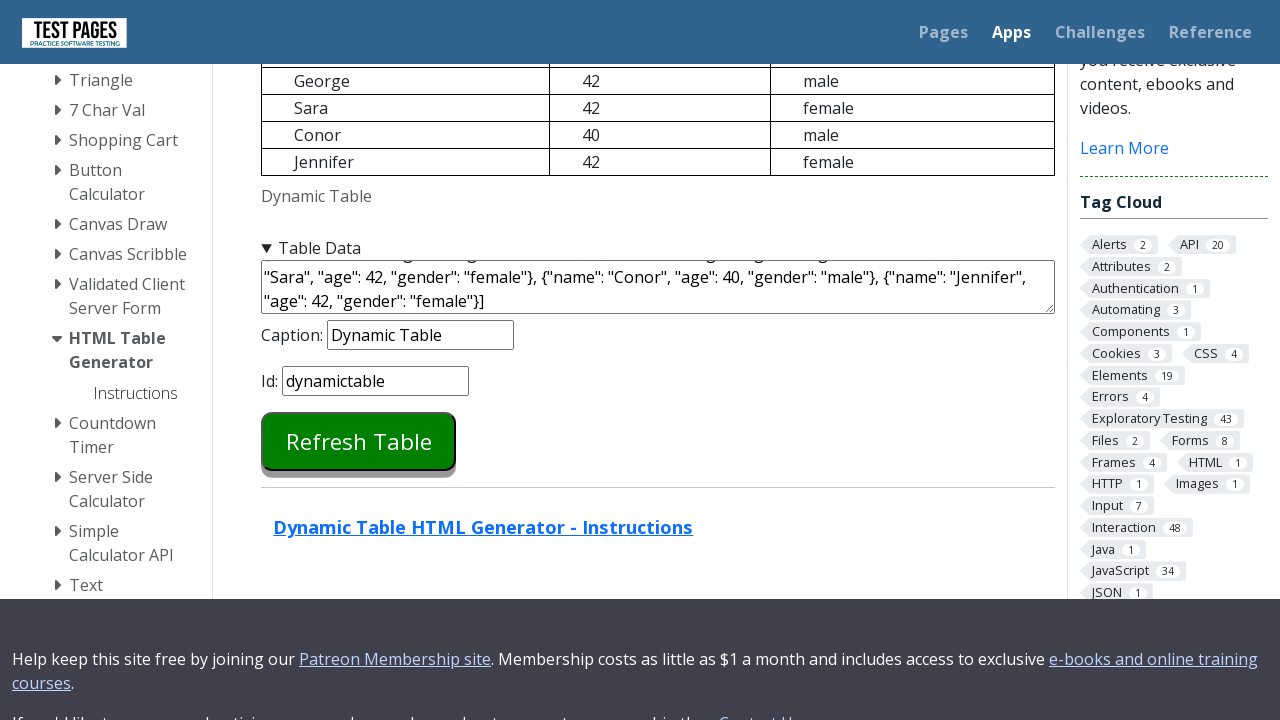

Retrieved name cell content: 'George' from row 3
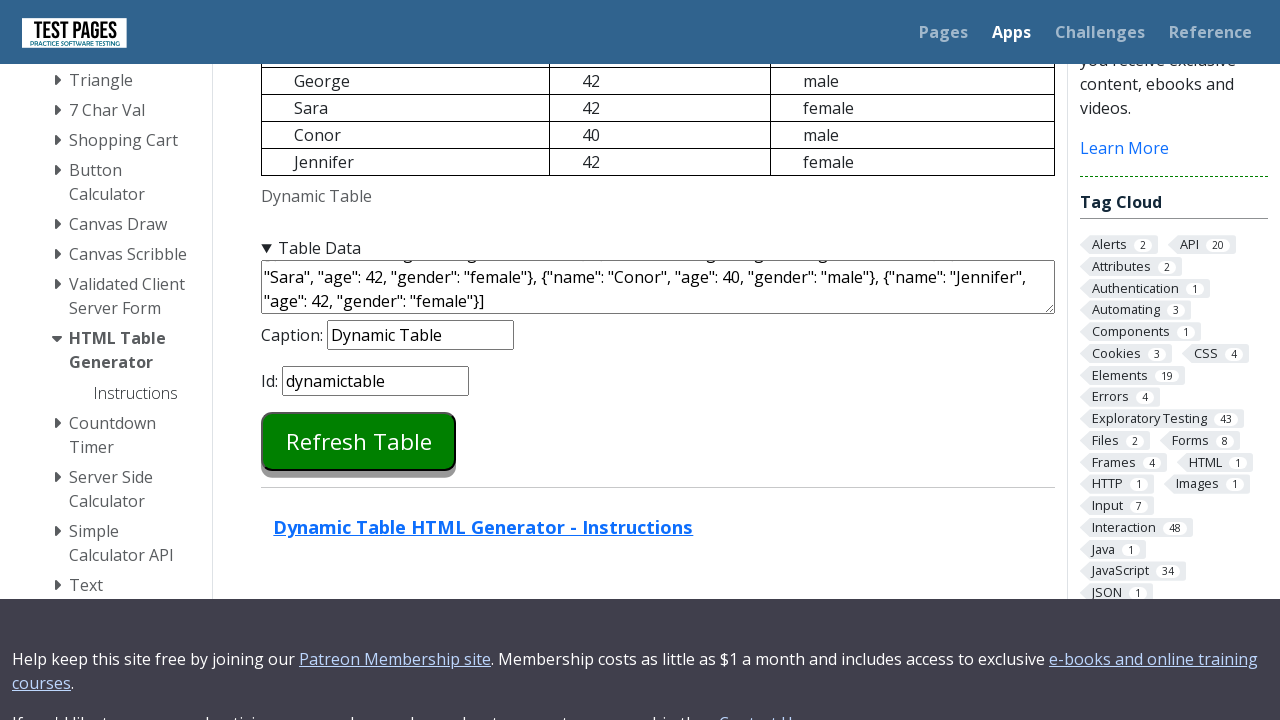

Retrieved age cell content: '42' from row 3
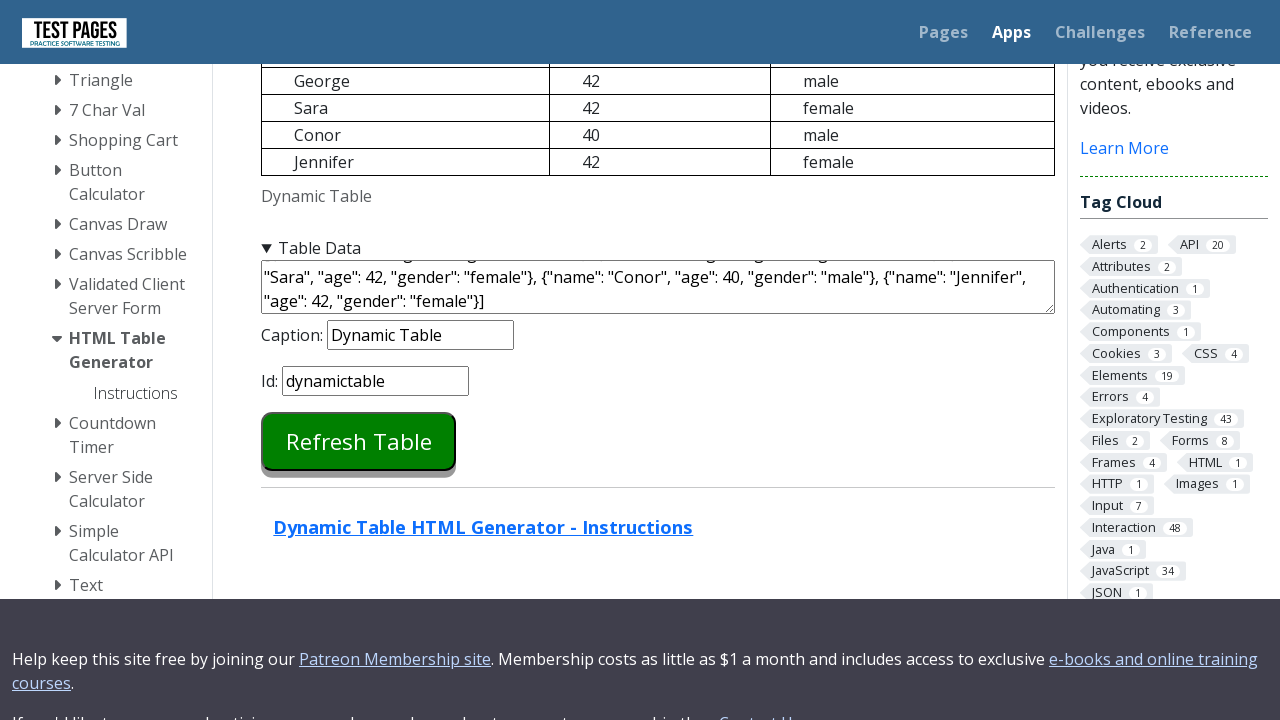

Retrieved gender cell content: 'male' from row 3
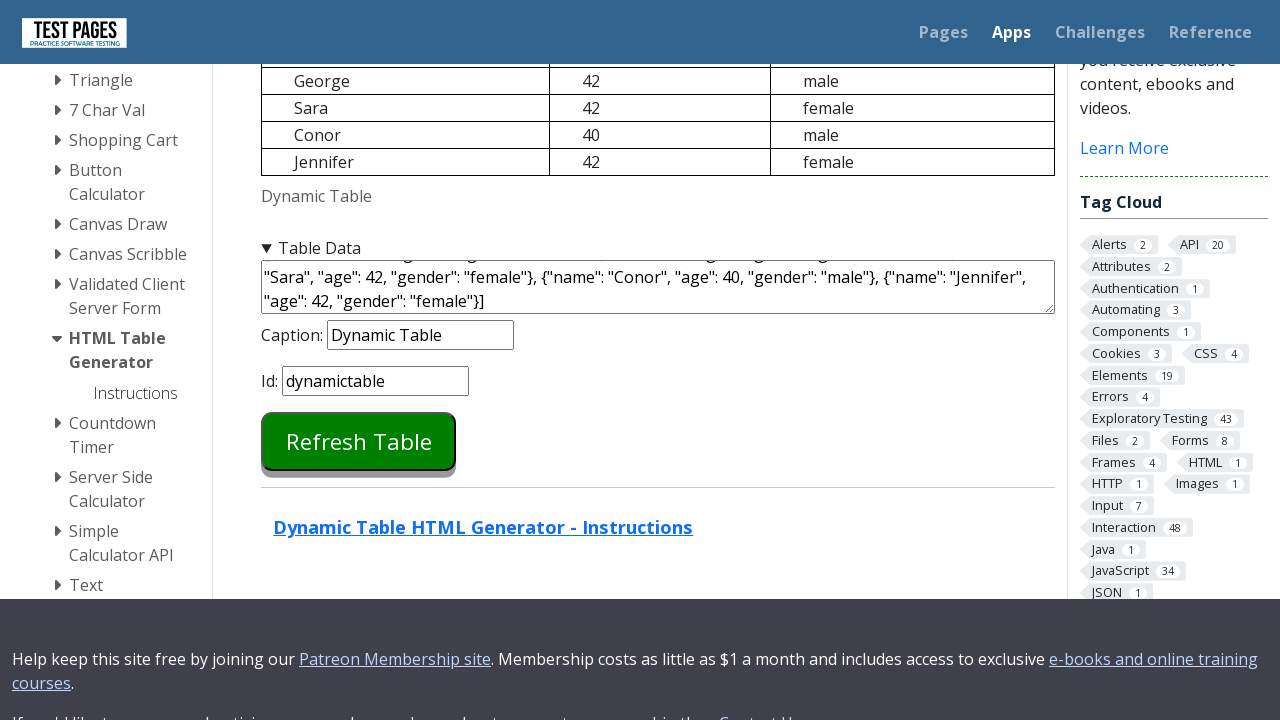

Located 3 cells in row 4
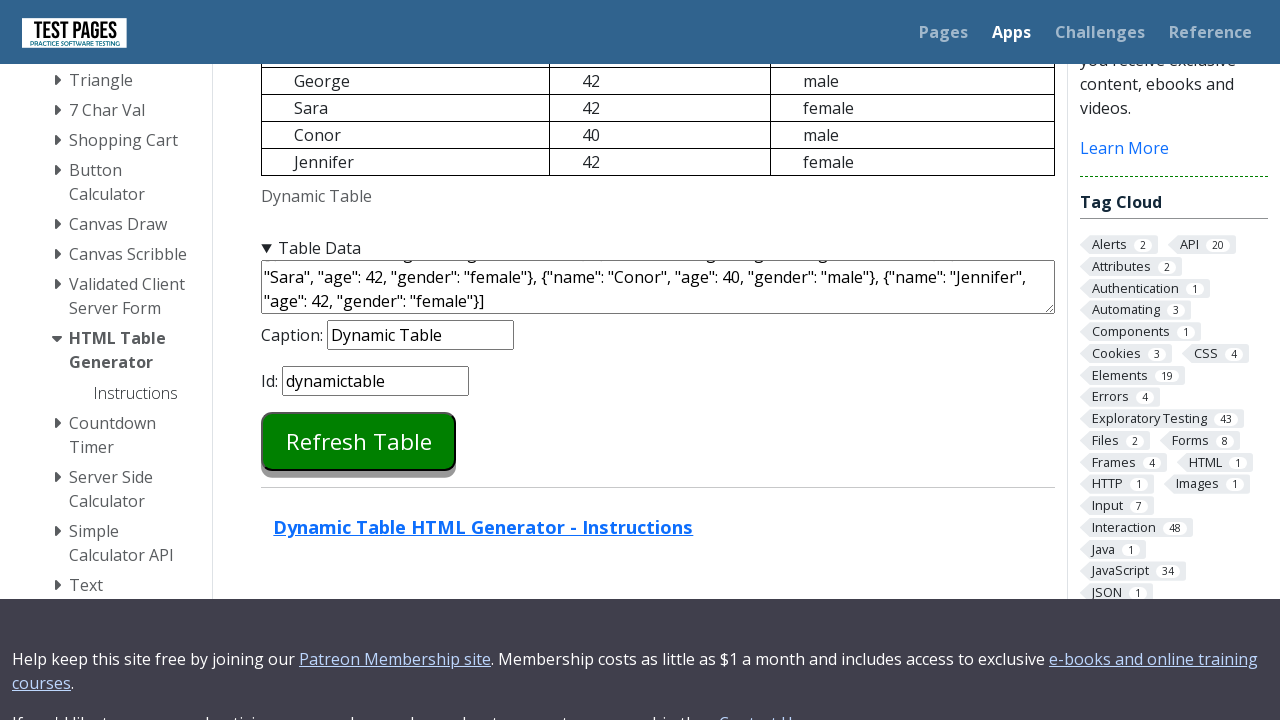

Retrieved name cell content: 'Sara' from row 4
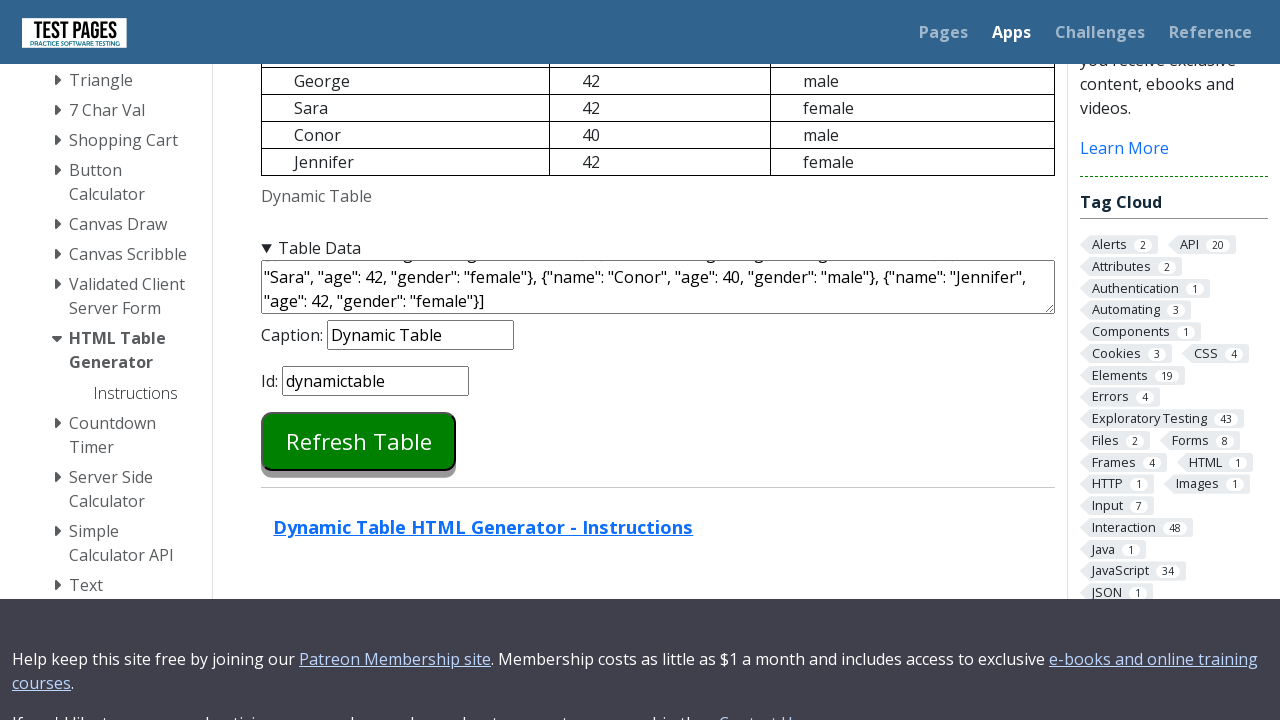

Retrieved age cell content: '42' from row 4
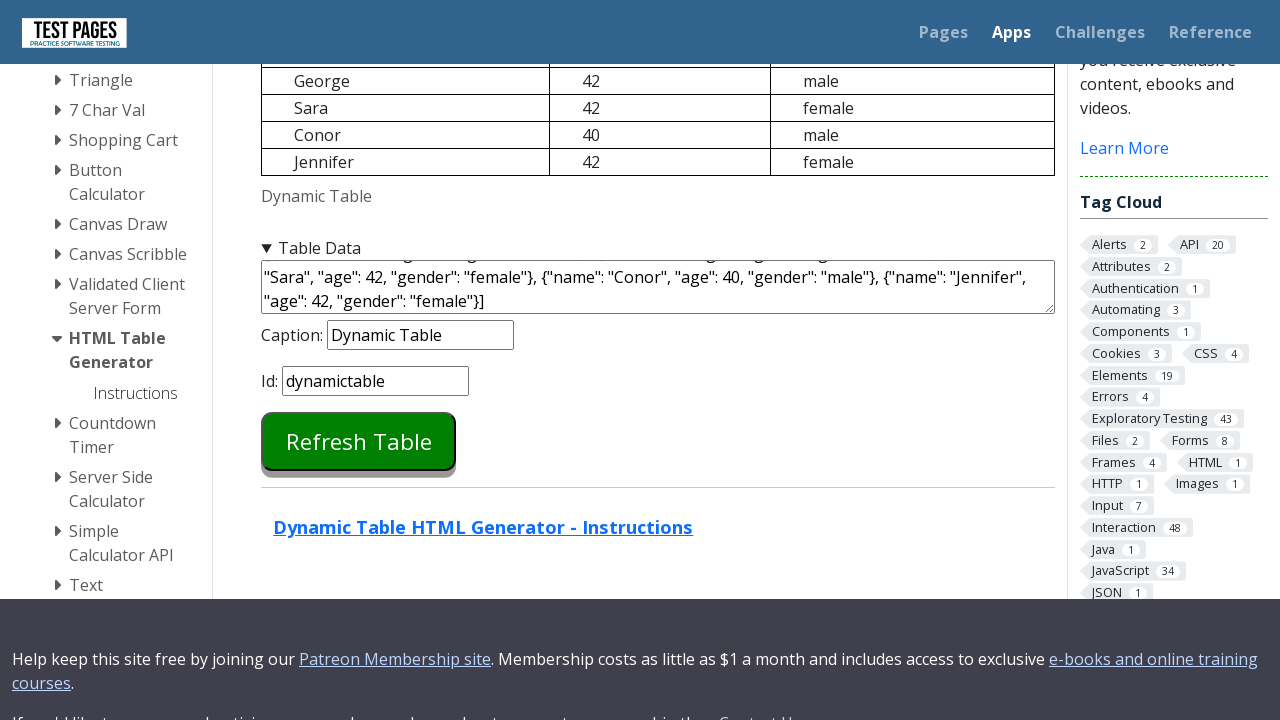

Retrieved gender cell content: 'female' from row 4
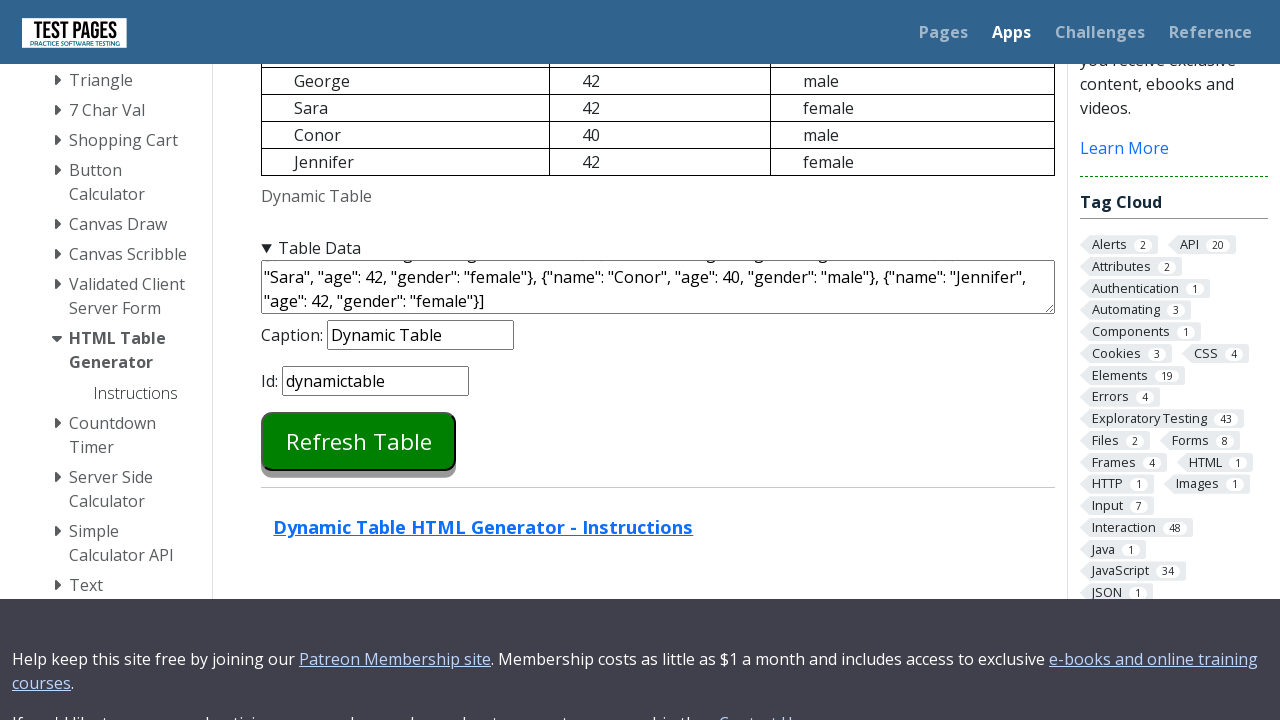

Located 3 cells in row 5
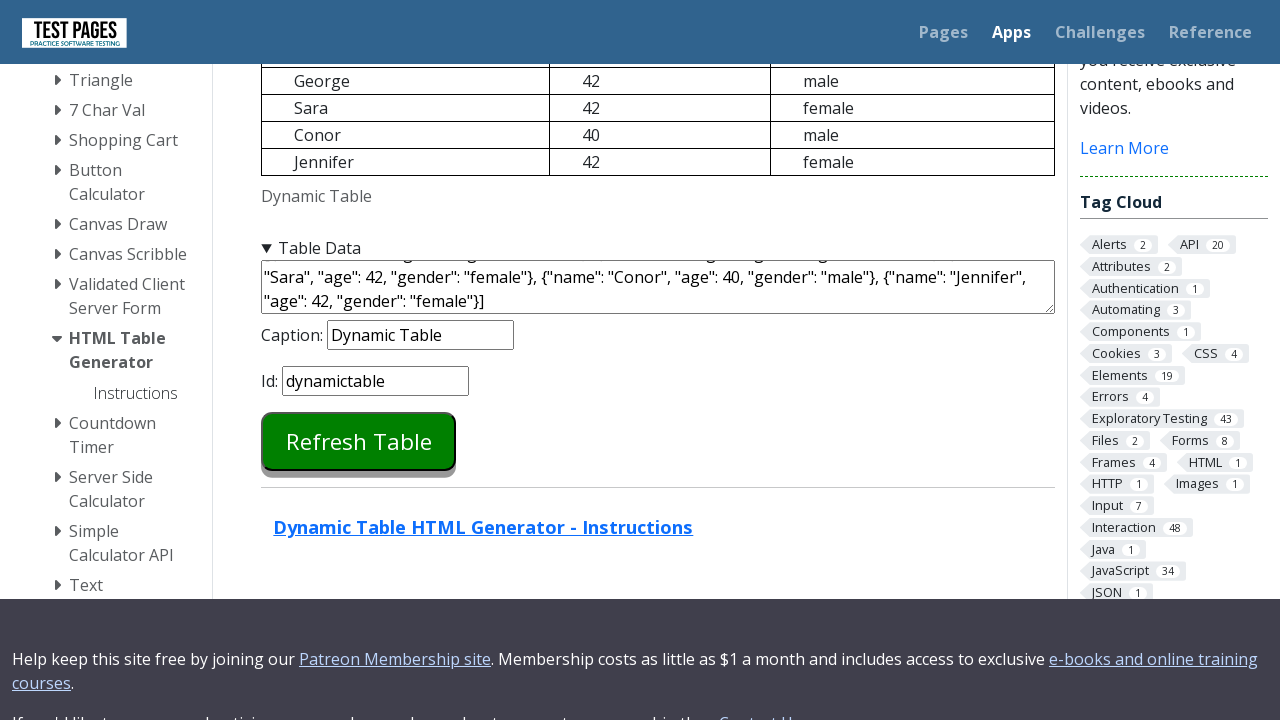

Retrieved name cell content: 'Conor' from row 5
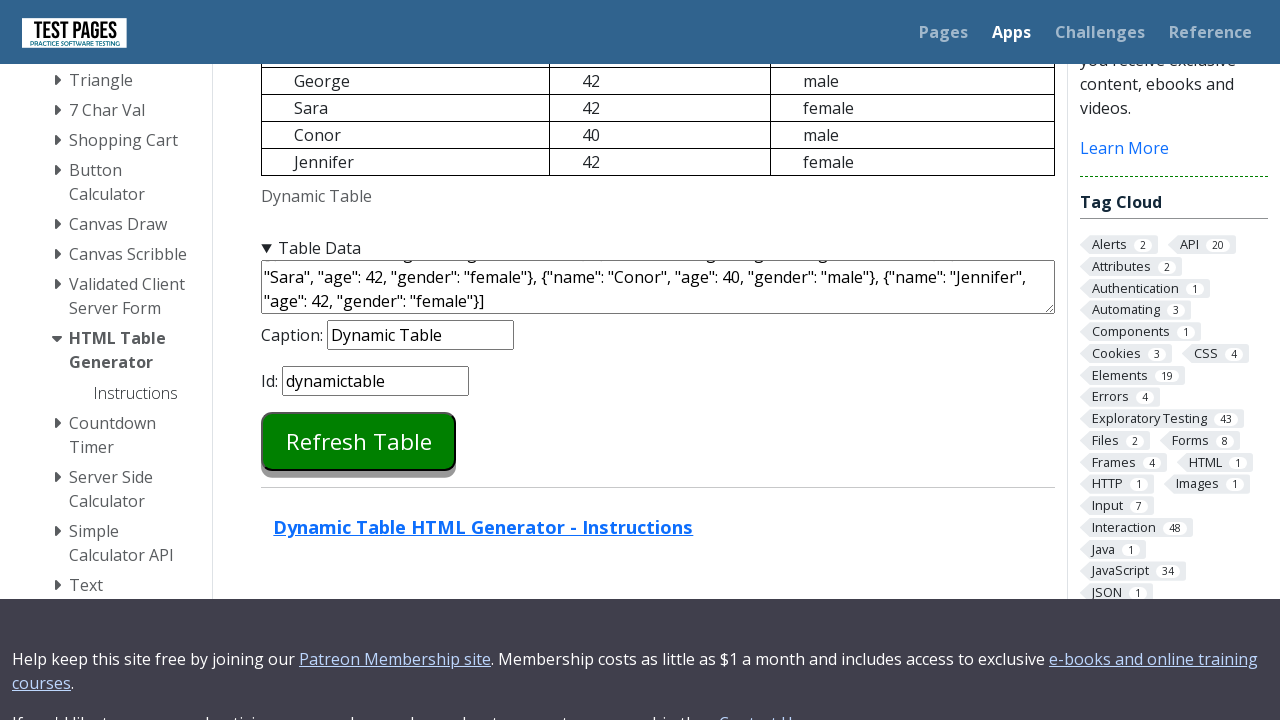

Retrieved age cell content: '40' from row 5
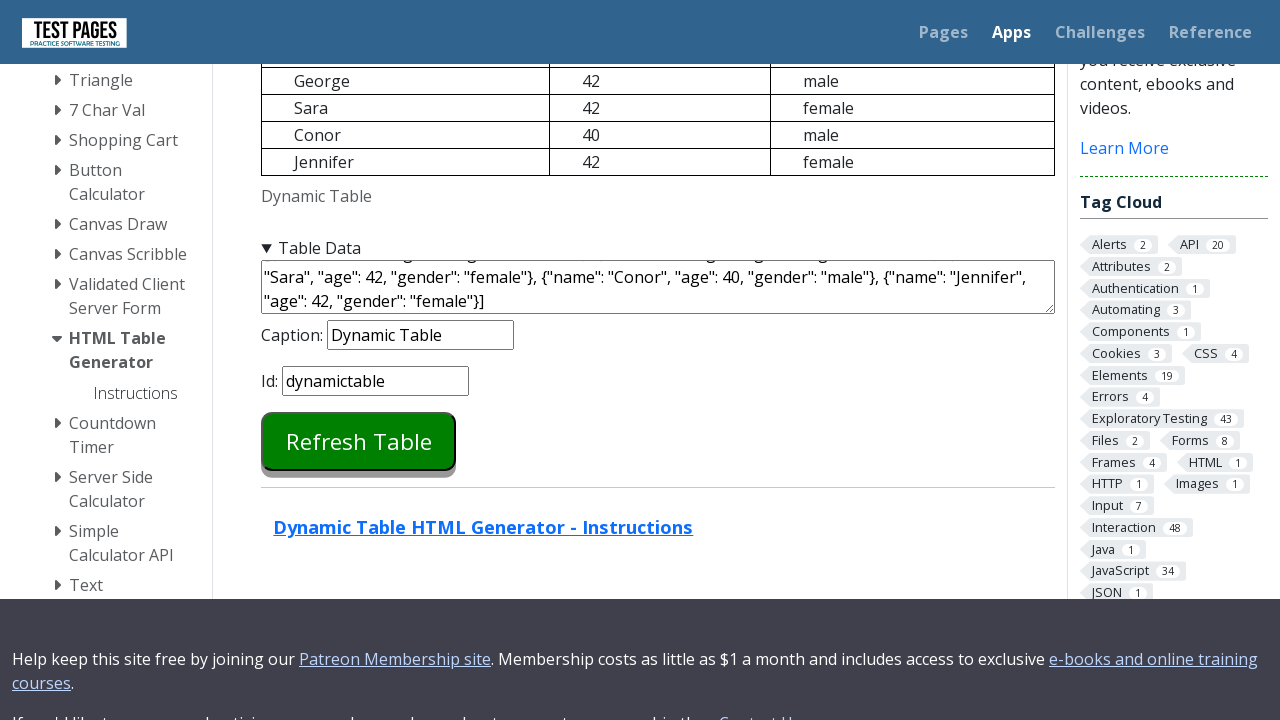

Retrieved gender cell content: 'male' from row 5
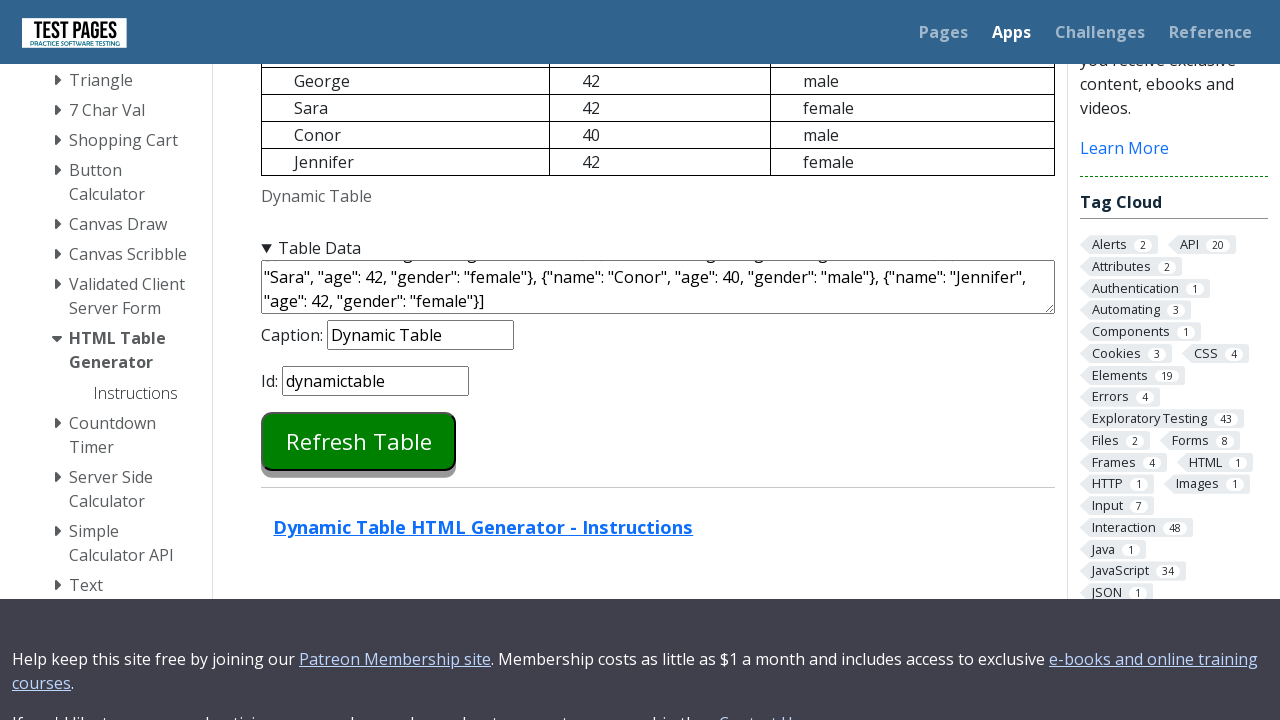

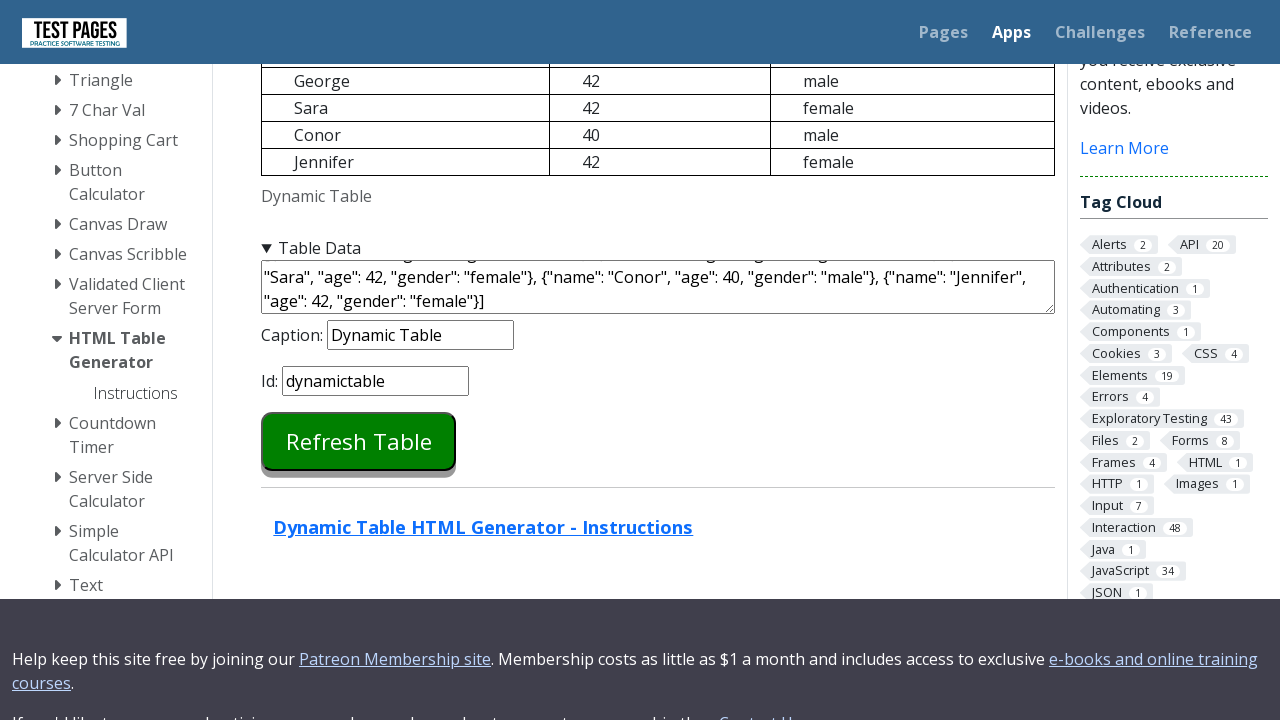